Tests entering text into a prompt alert and verifies the entered text appears in the result message

Starting URL: https://the-internet.herokuapp.com/javascript_alerts

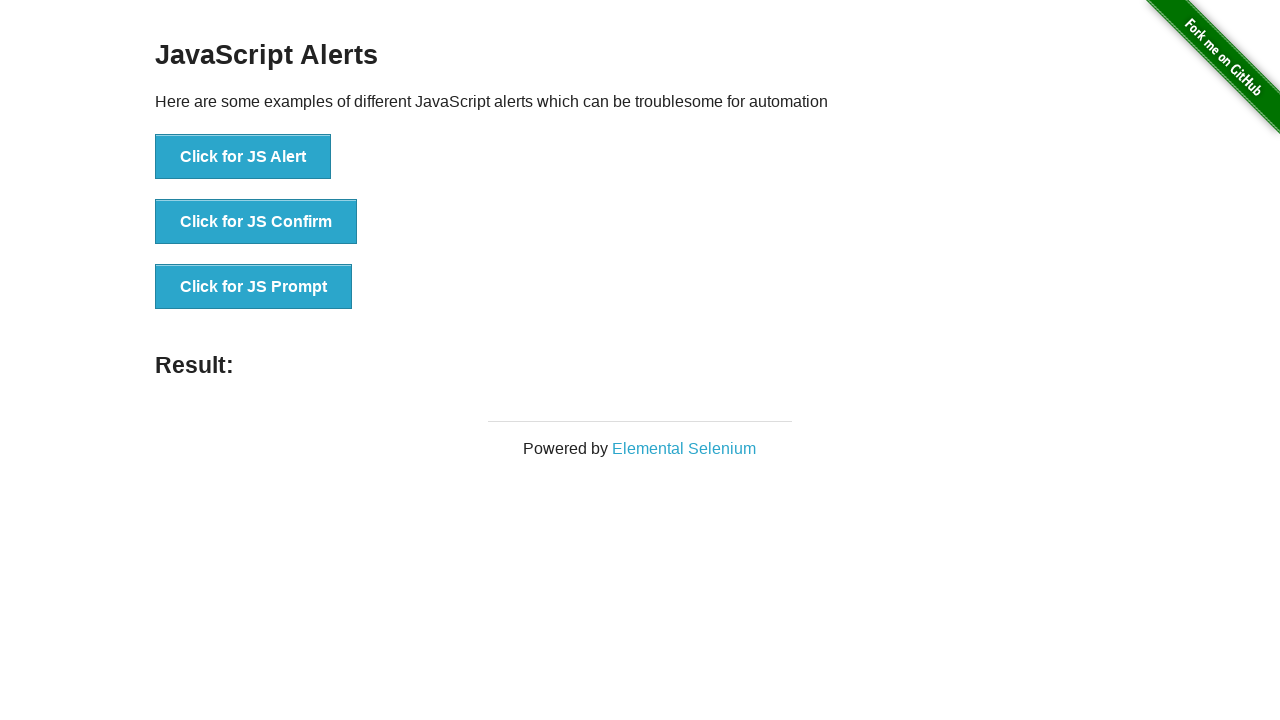

Set up dialog handler to accept prompt with 'TestUser123'
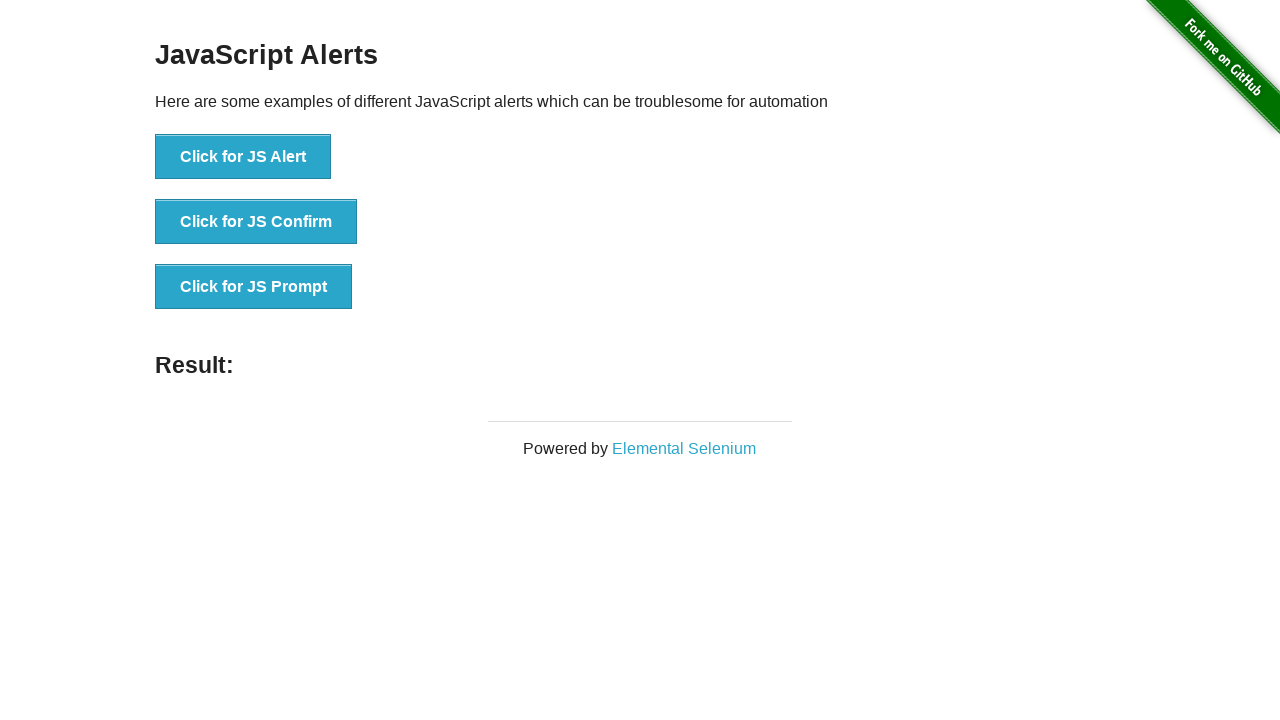

Clicked prompt alert button to trigger dialog at (254, 287) on button[onclick='jsPrompt()']
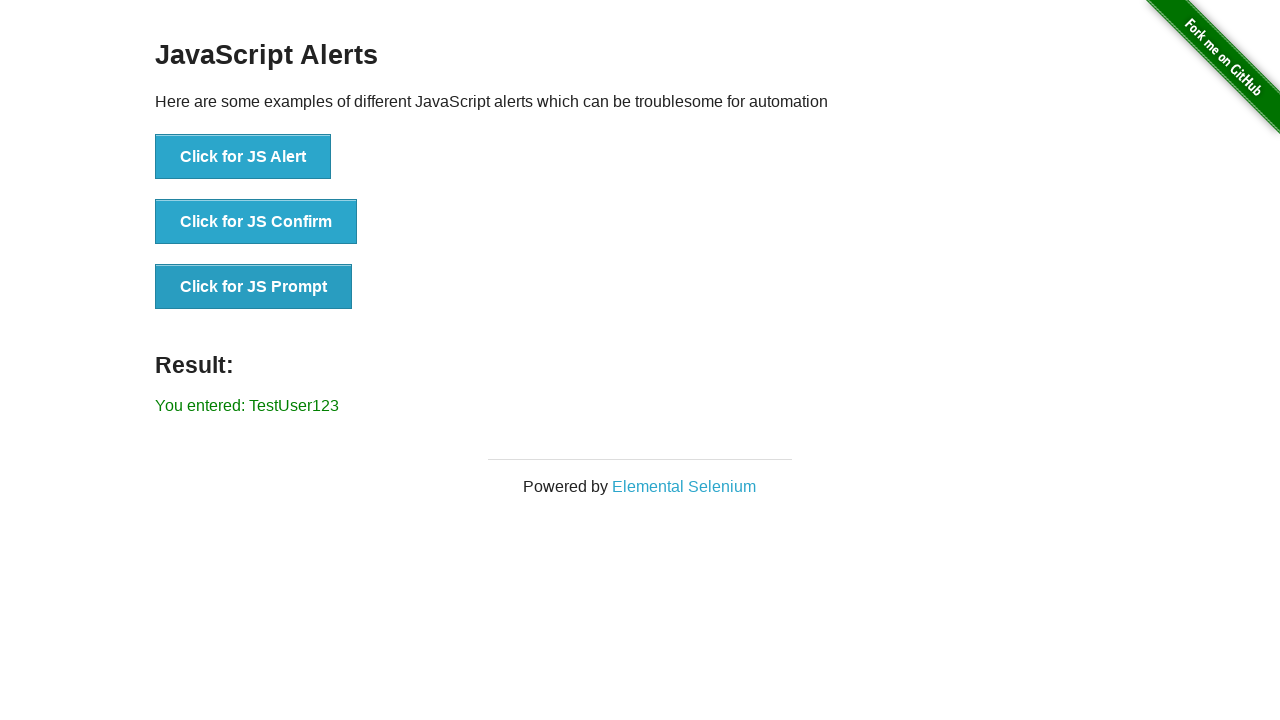

Located result element containing the prompt response
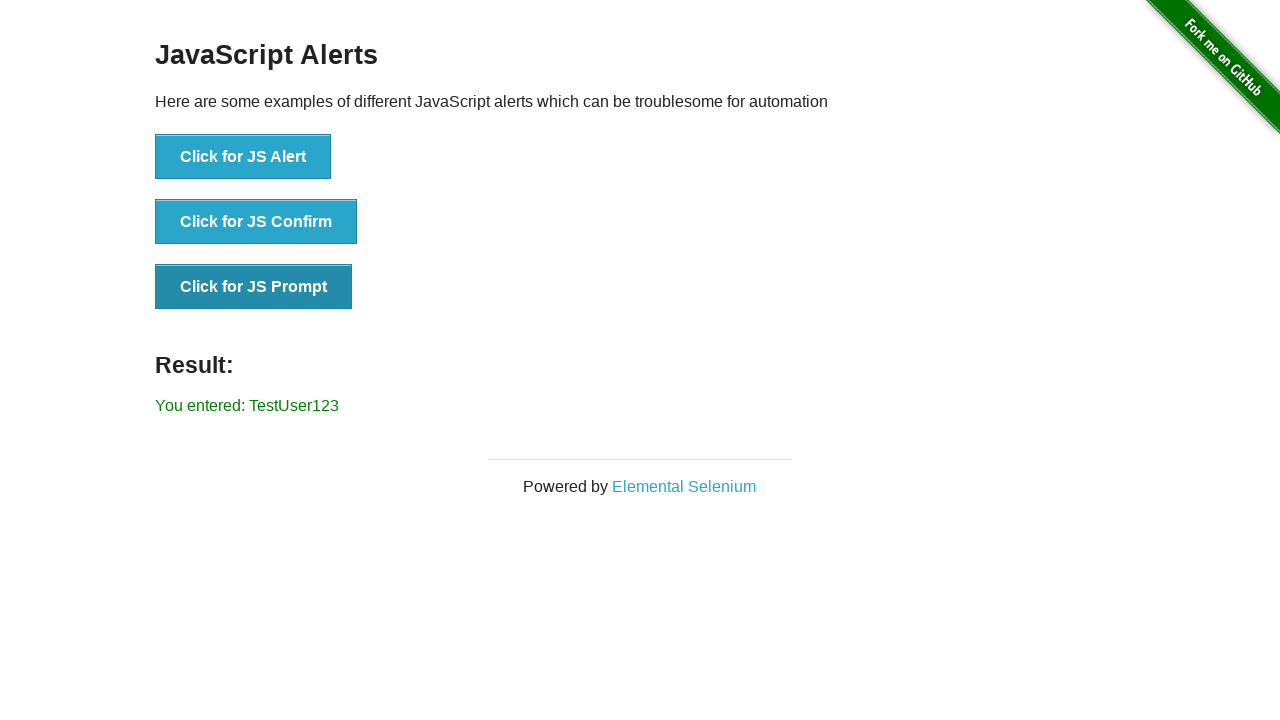

Verified result message displays 'You entered: TestUser123'
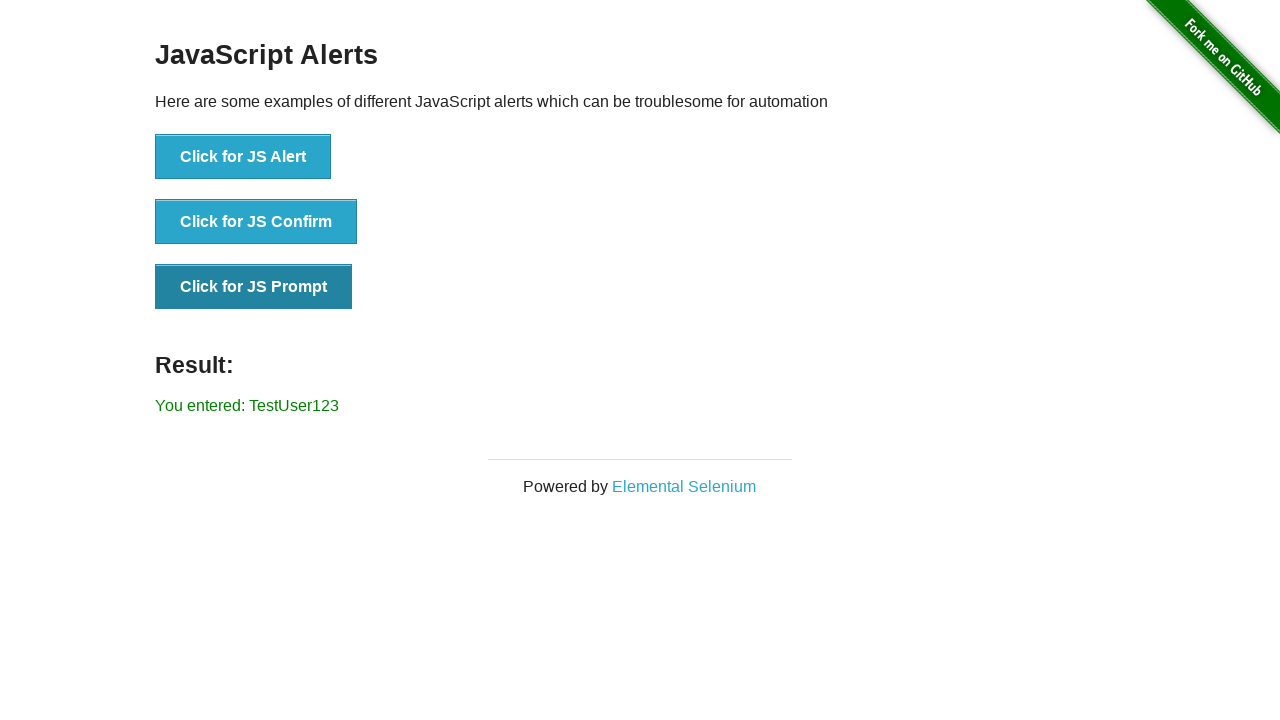

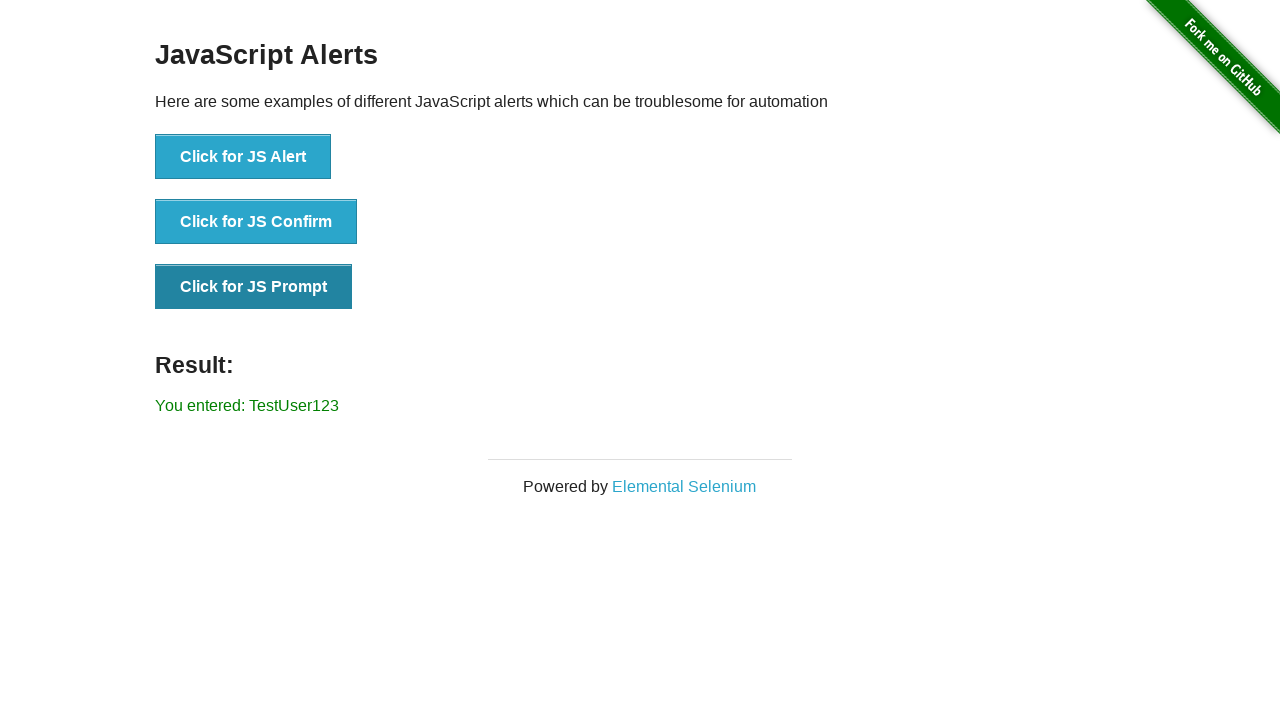